Tests sending a TAB key press using keyboard actions without targeting a specific element first, and verifies the result

Starting URL: http://the-internet.herokuapp.com/key_presses

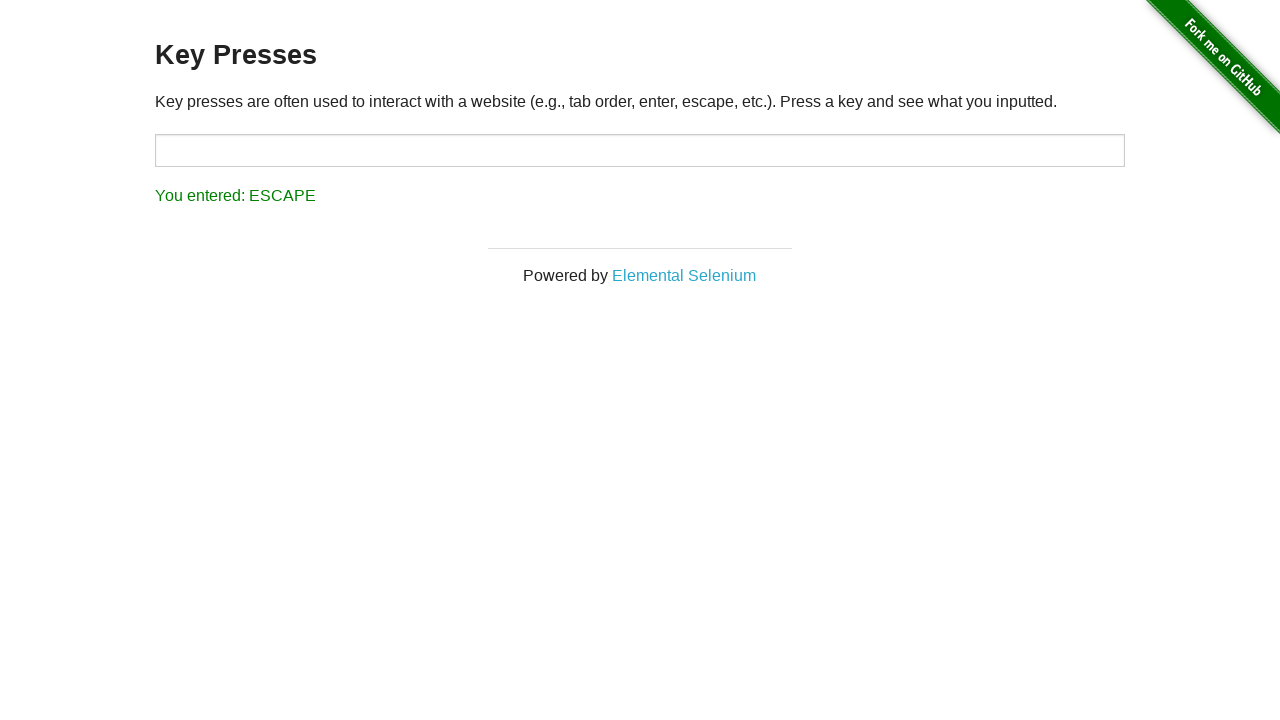

Pressed TAB key on the page
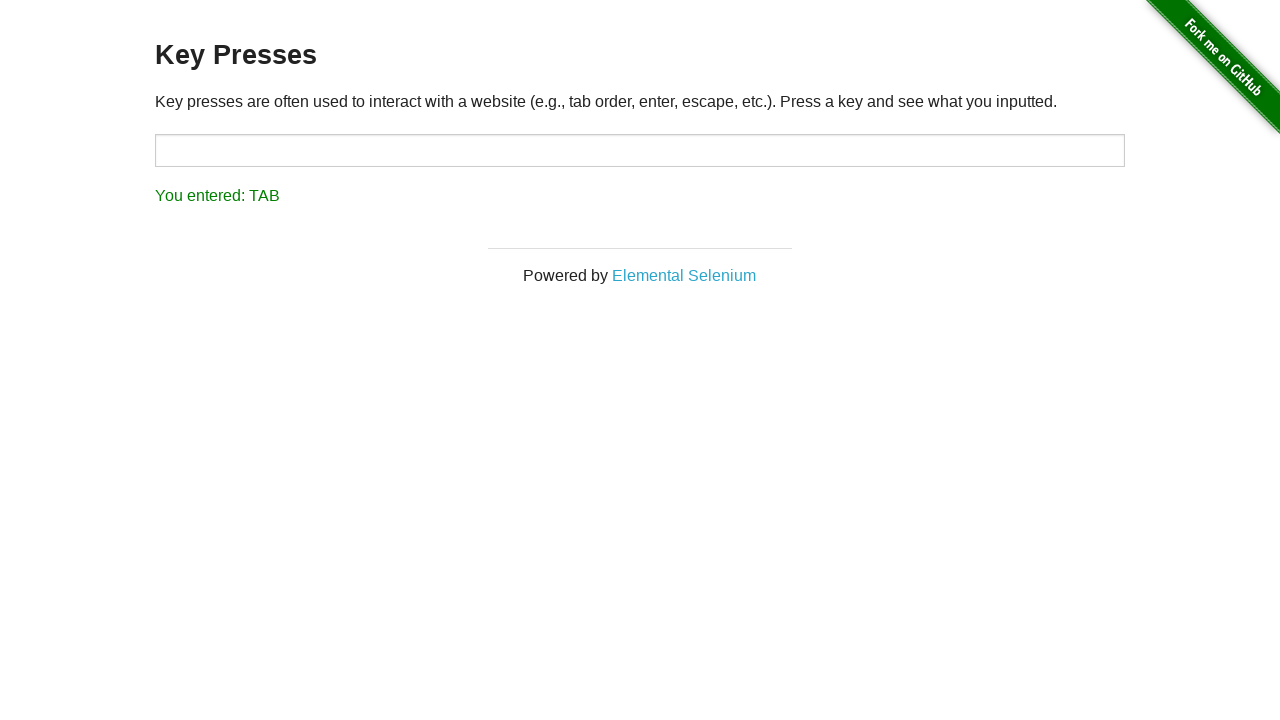

Result element loaded after TAB key press
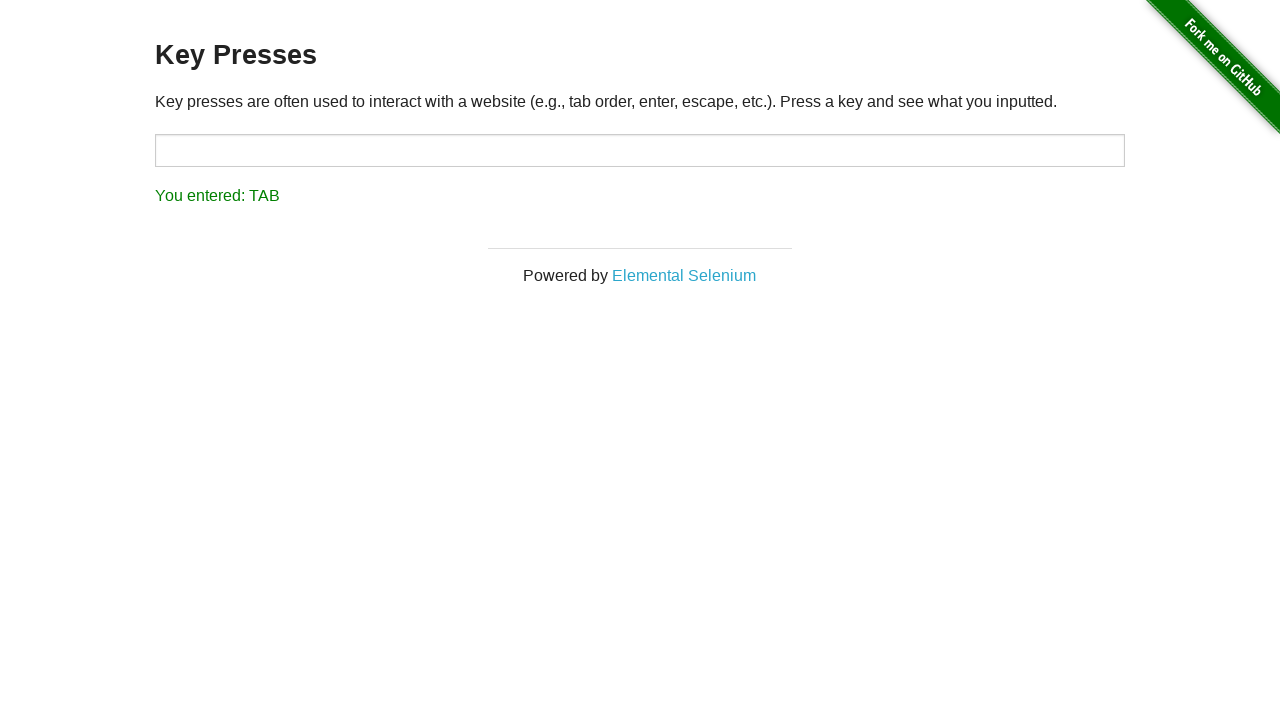

Retrieved result text content
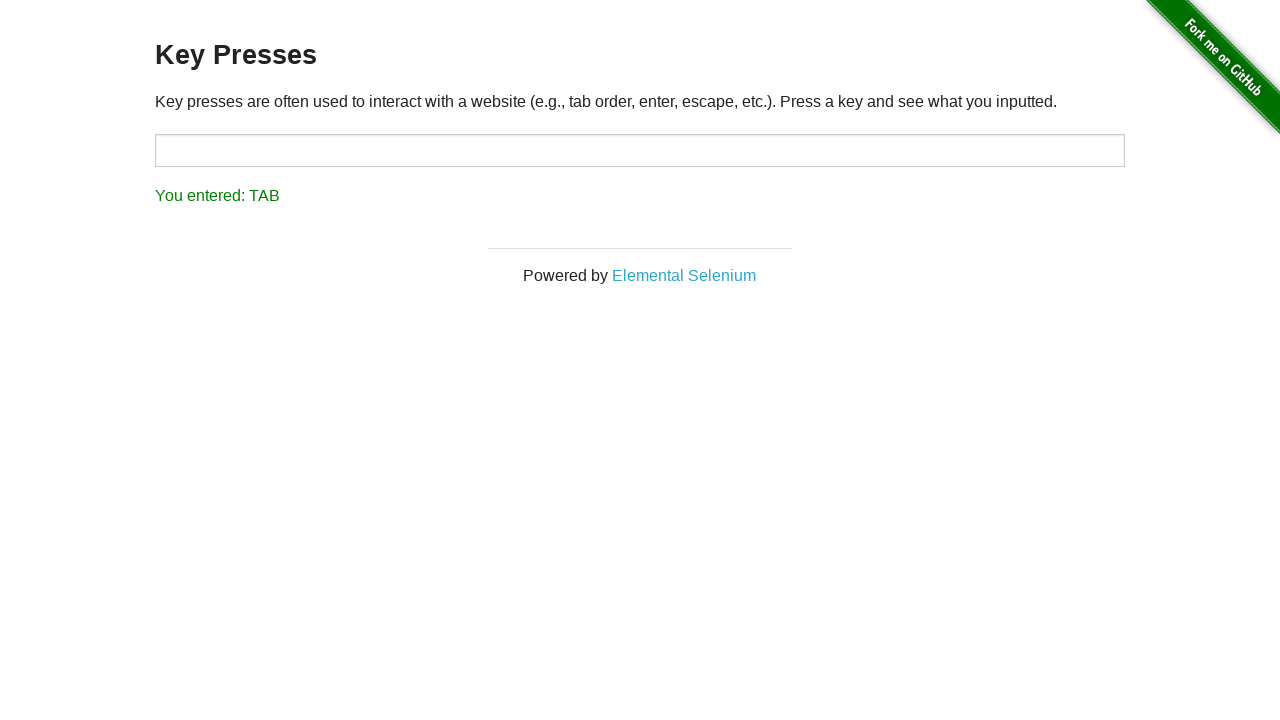

Verified result text matches expected TAB key press output
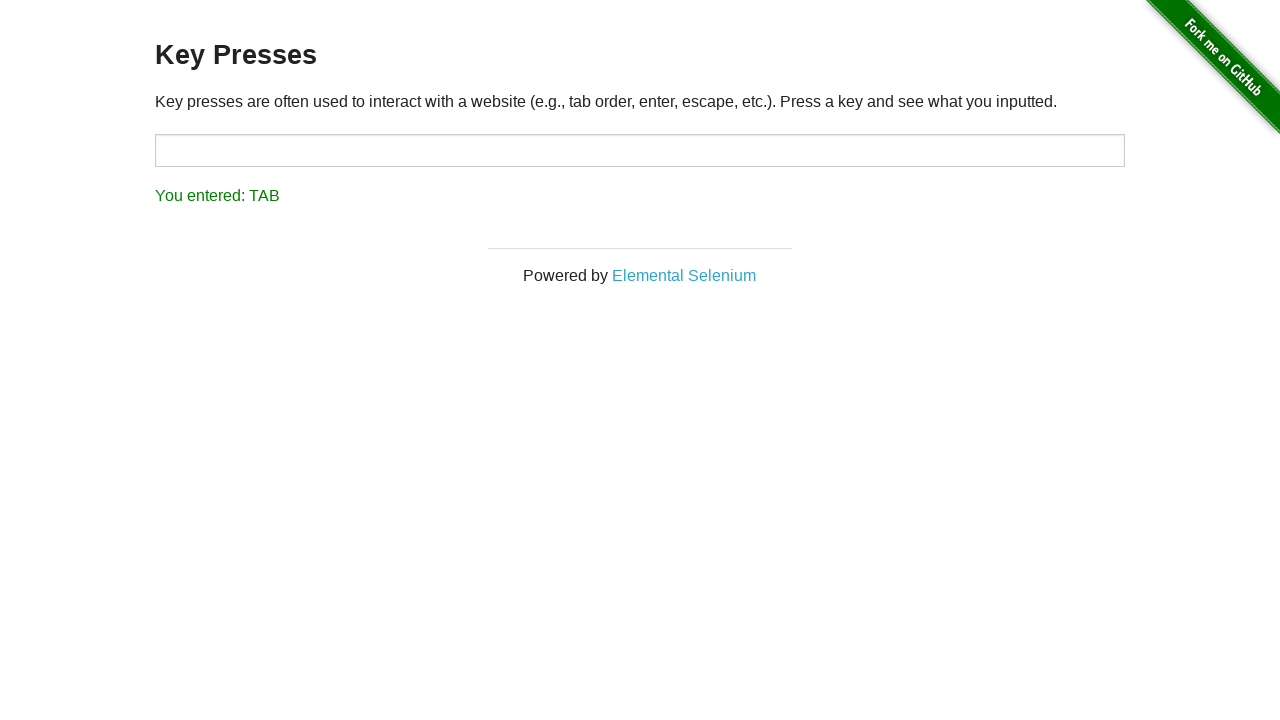

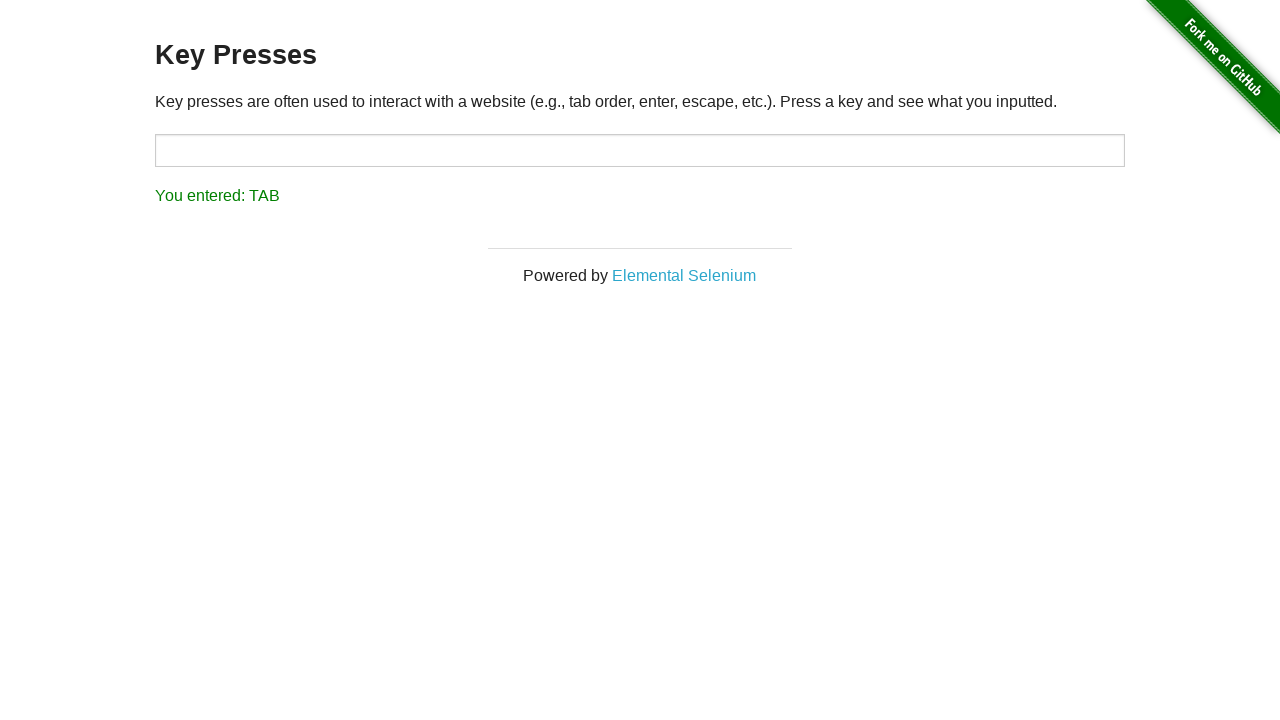